Navigates to the Demoblaze e-commerce demo site and waits for the product listing to load

Starting URL: https://www.demoblaze.com/

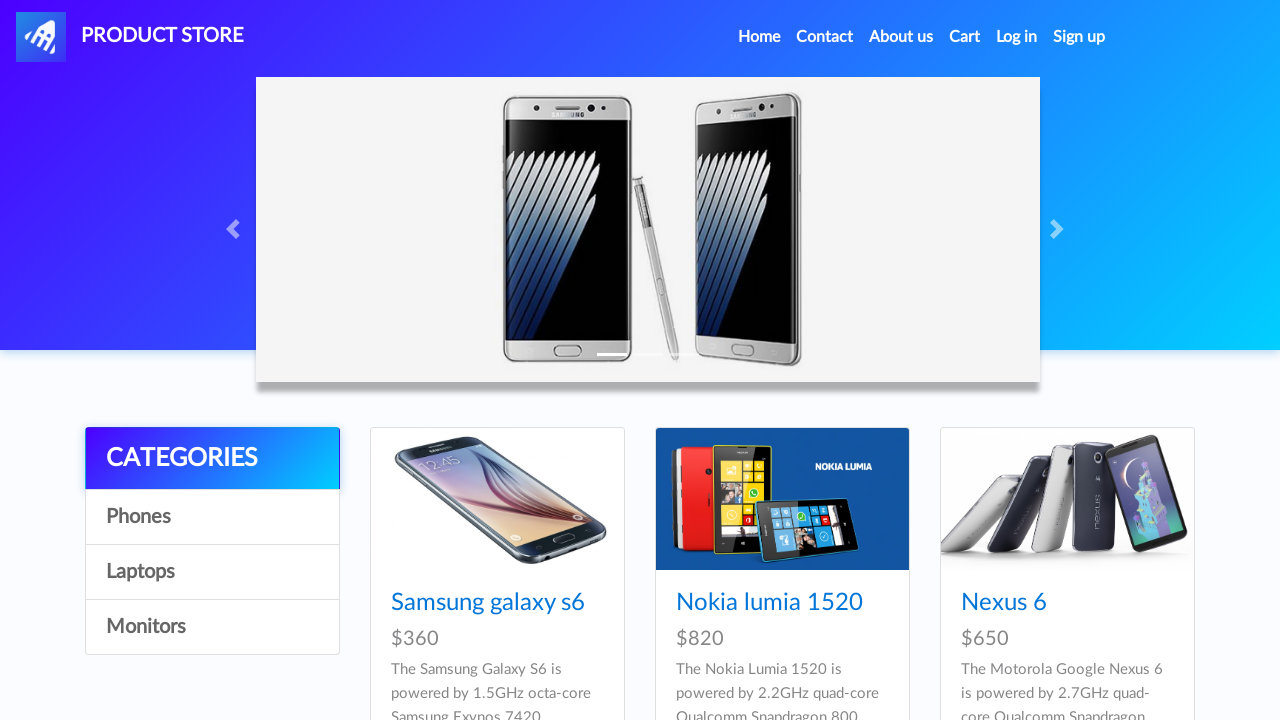

Navigated to Demoblaze e-commerce demo site
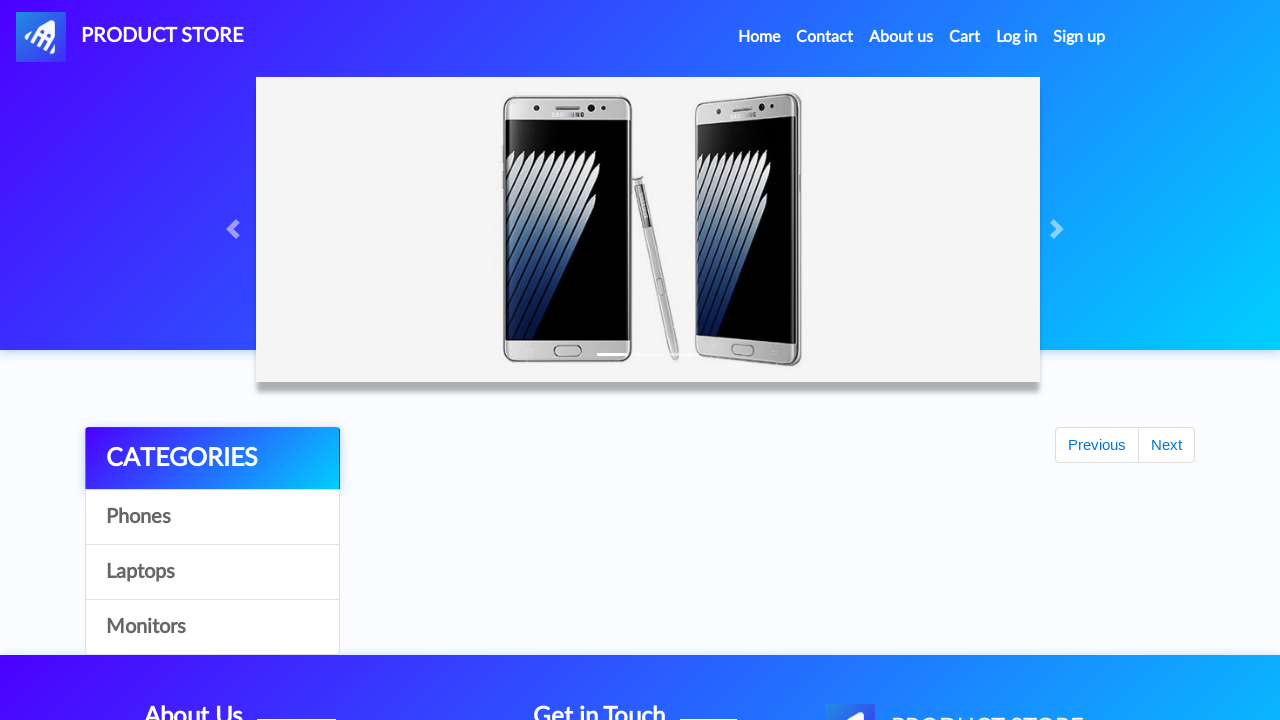

Product grid container loaded
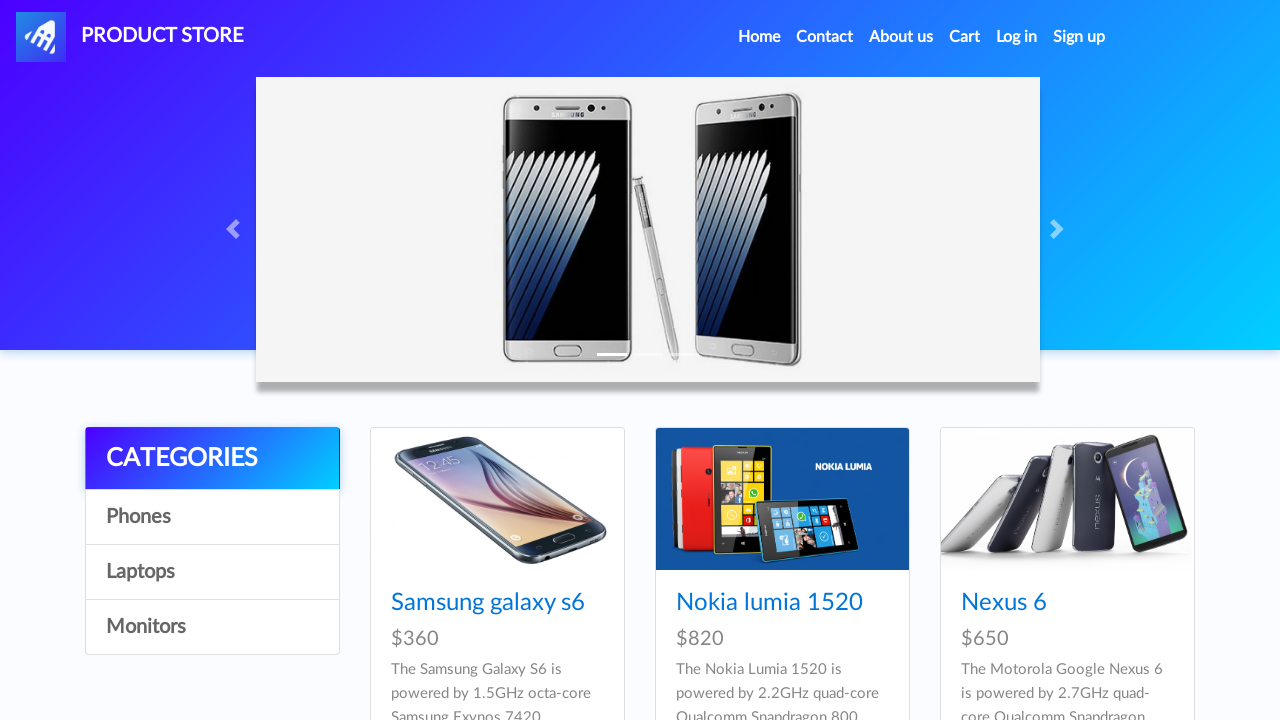

Product listing with links loaded and verified
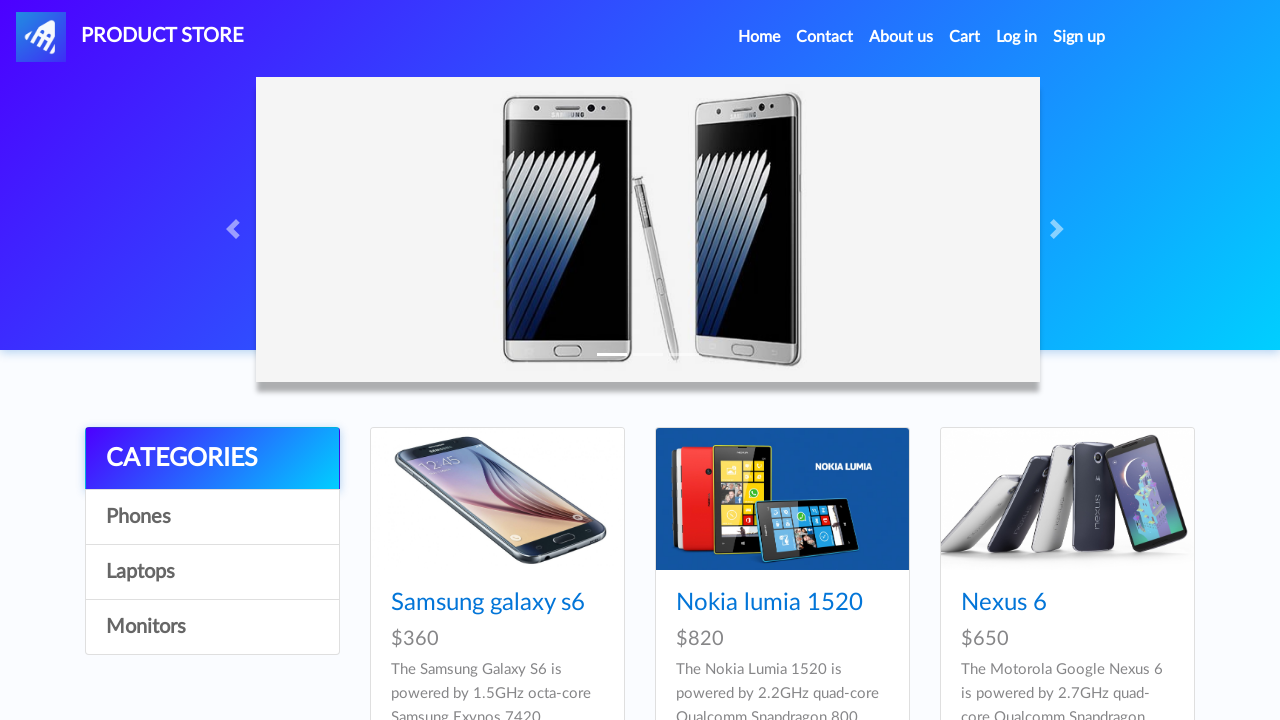

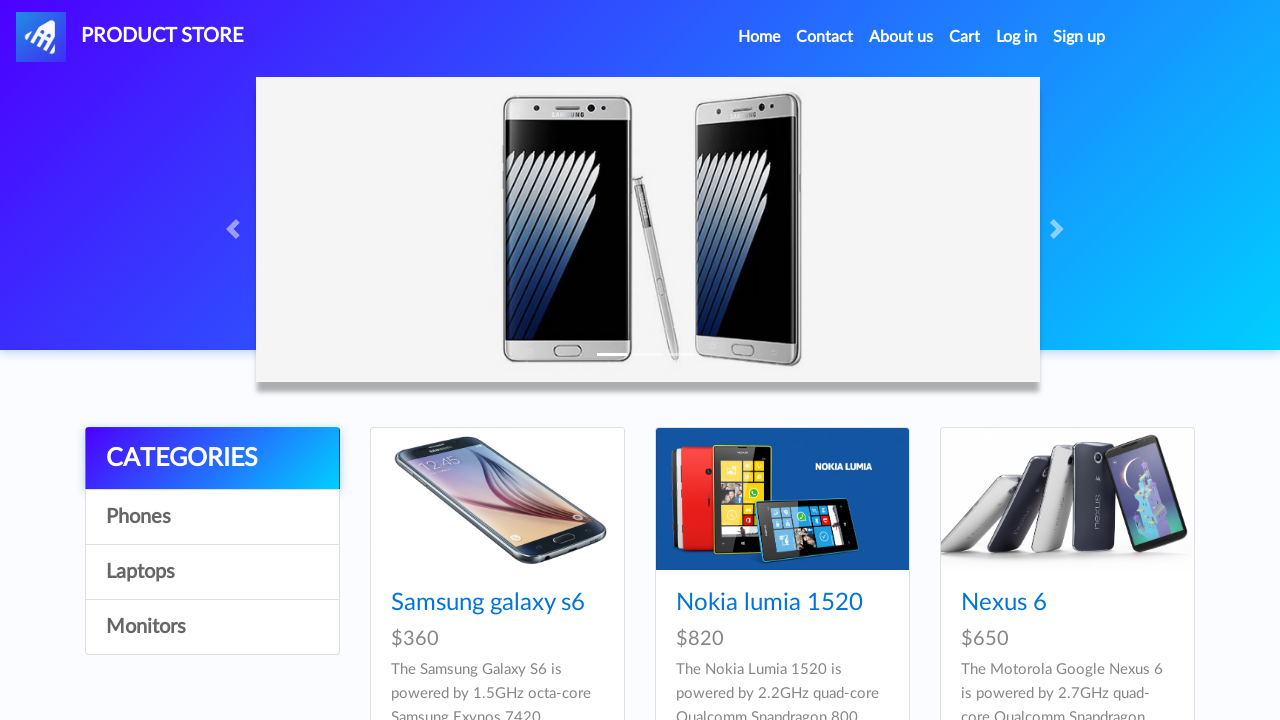